Tests the AngularJS homepage greeting feature by typing a name into the input field and verifying the greeting message updates correctly

Starting URL: http://www.angularjs.org

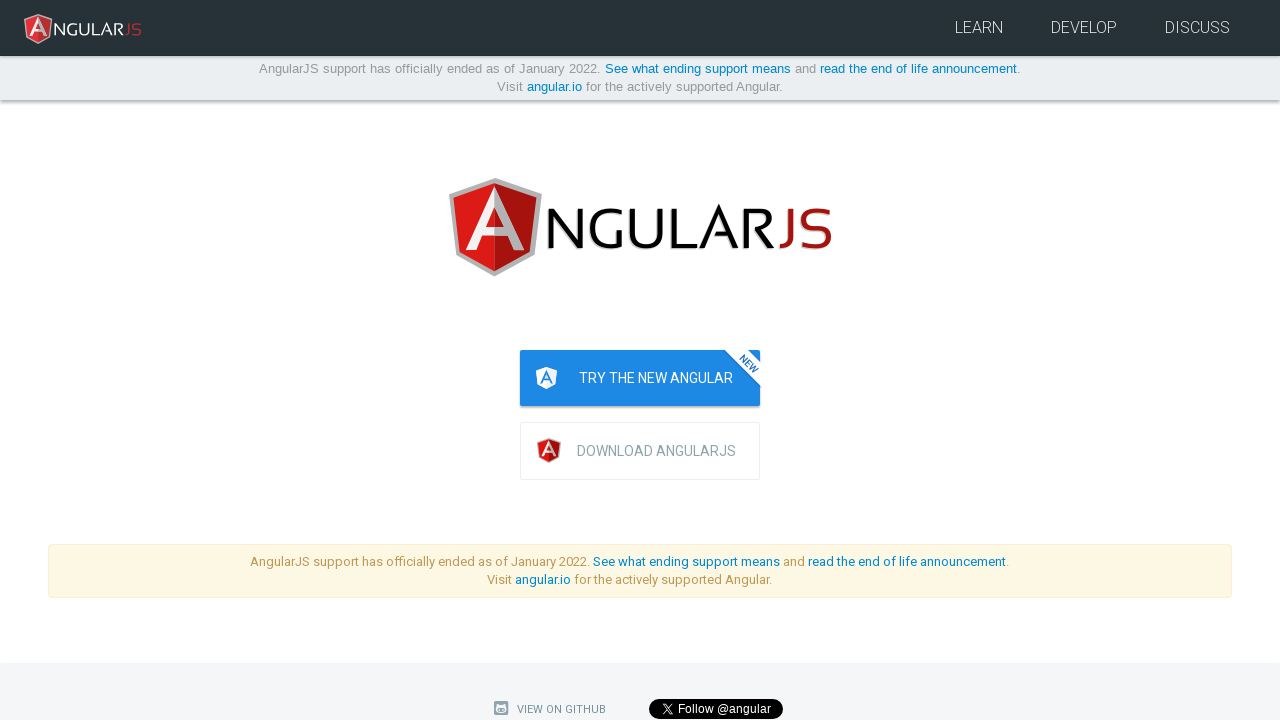

Filled the name input field with 'Julie' on input[ng-model='yourName']
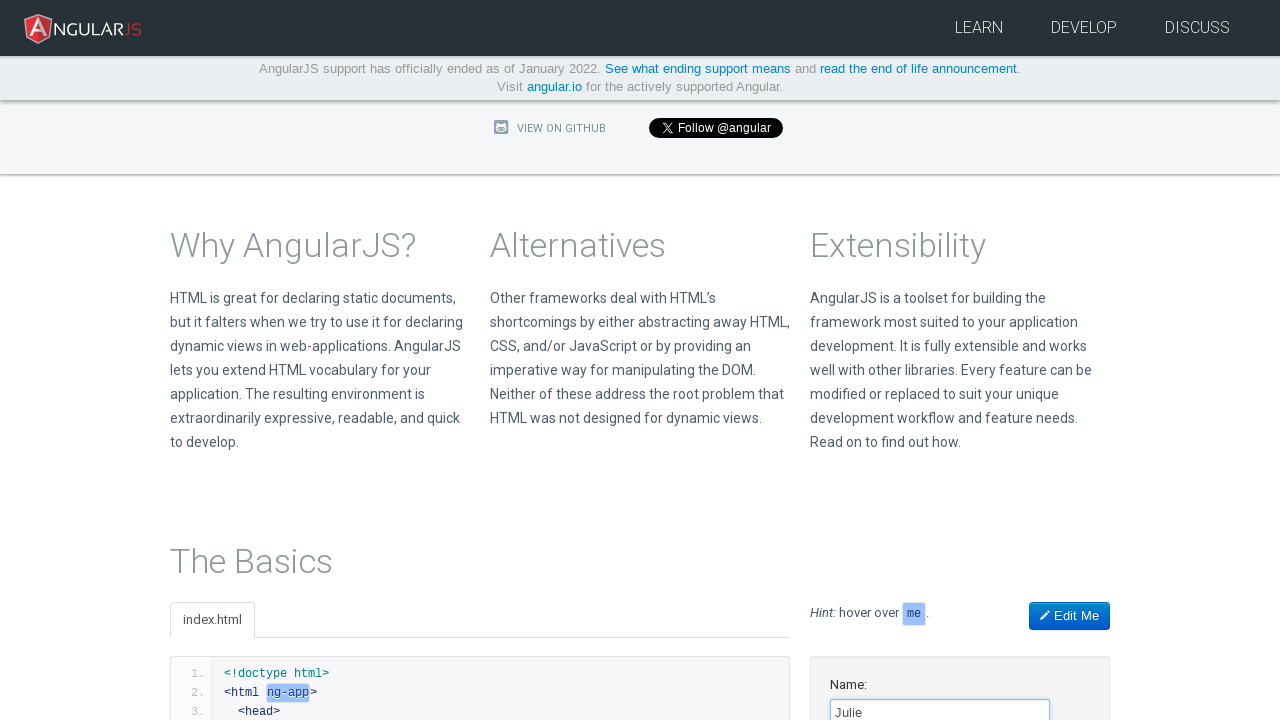

Greeting message updated to 'Hello Julie!' and became visible
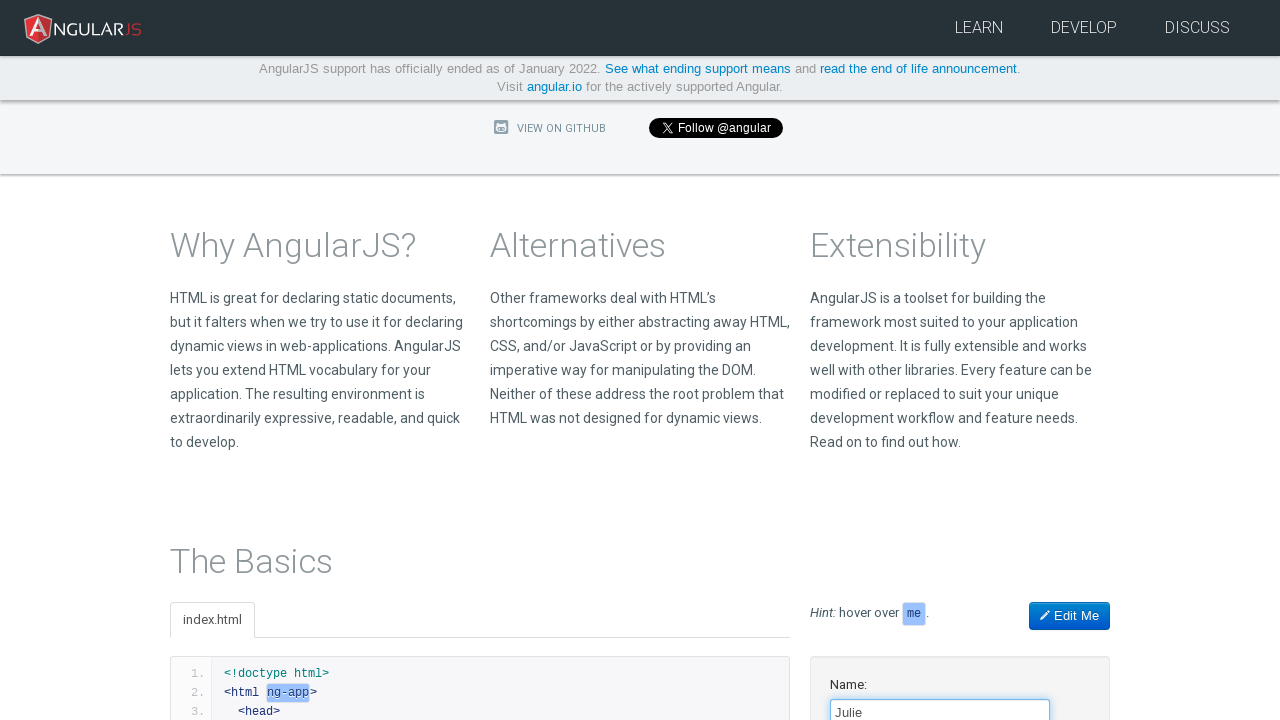

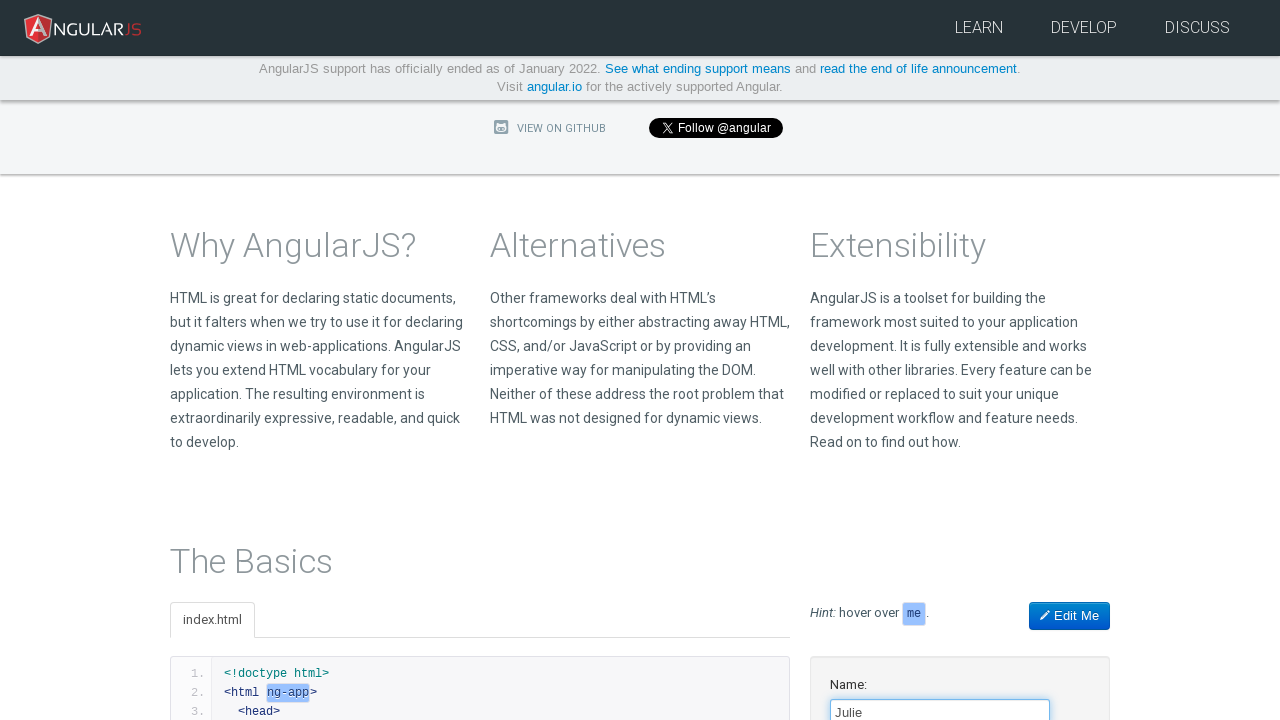